Tests finding next sibling elements and verifying their CSS classes

Starting URL: https://rahulshettyacademy.com/seleniumPractise/#/

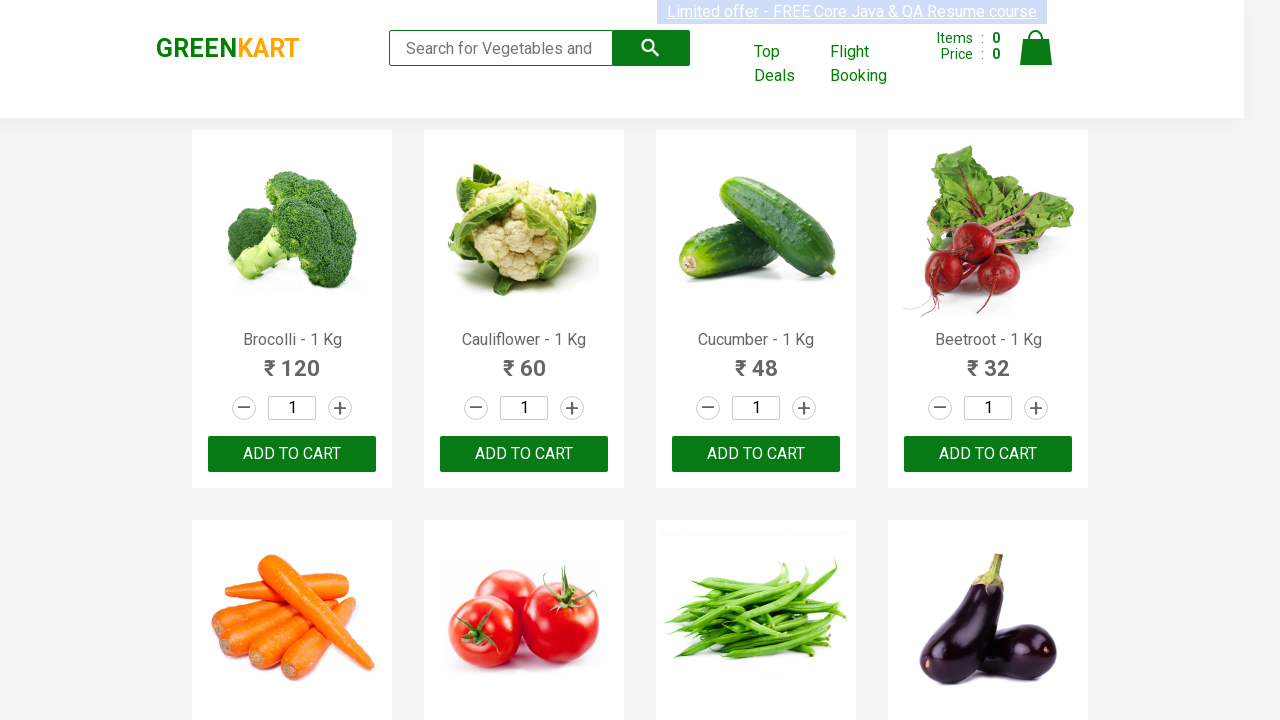

Navigated to Rahul Shetty Academy Selenium Practice page
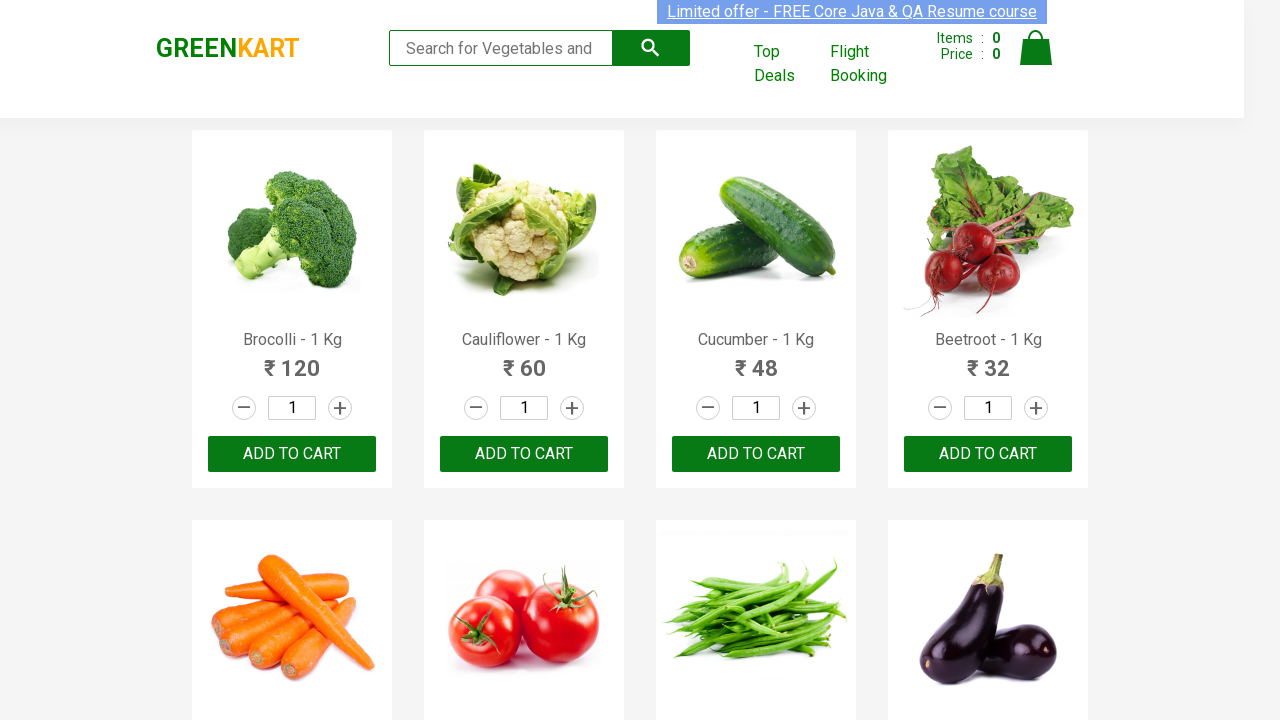

Located next sibling element after .search
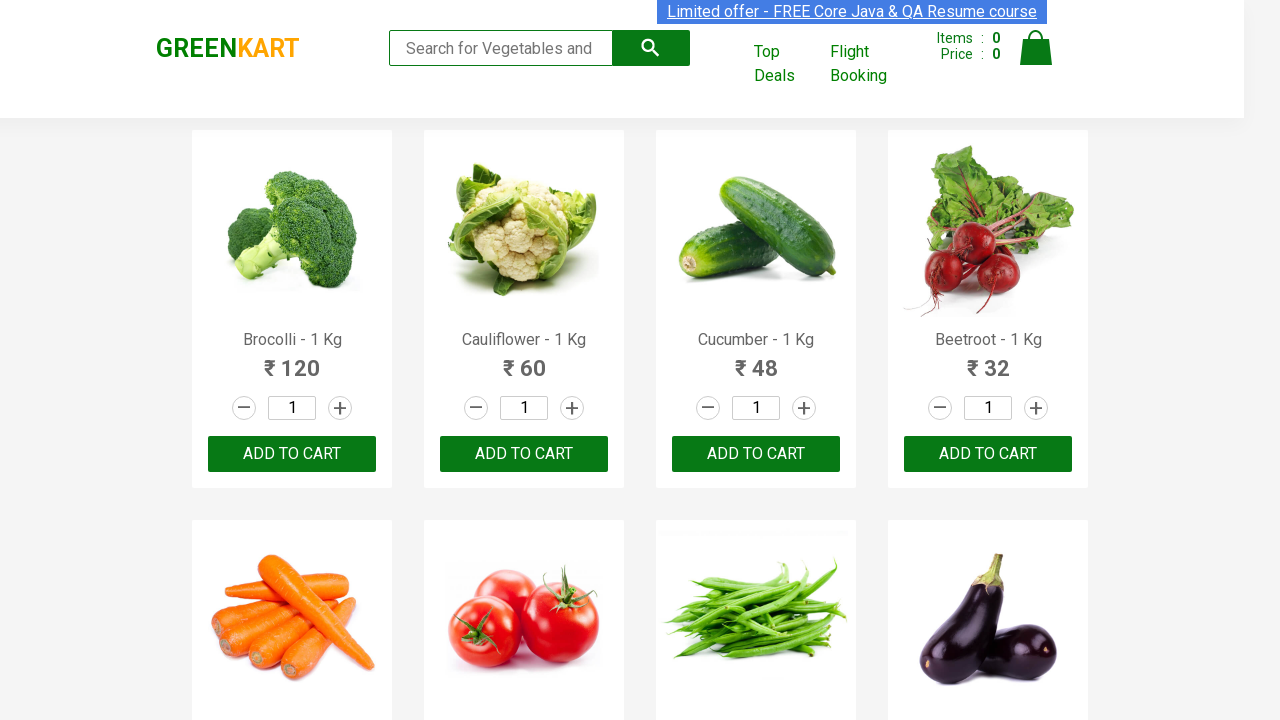

Verified that next sibling of .search has 'cart' CSS class
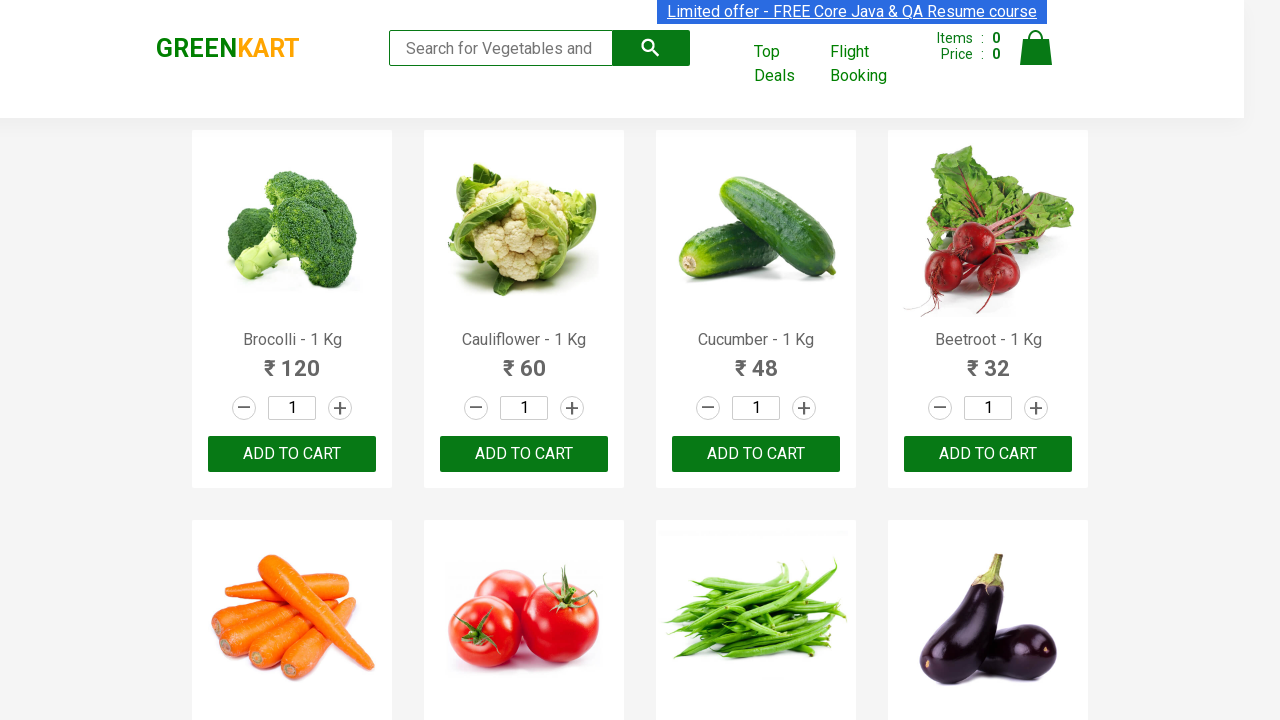

Located next sibling element after .stepper-input
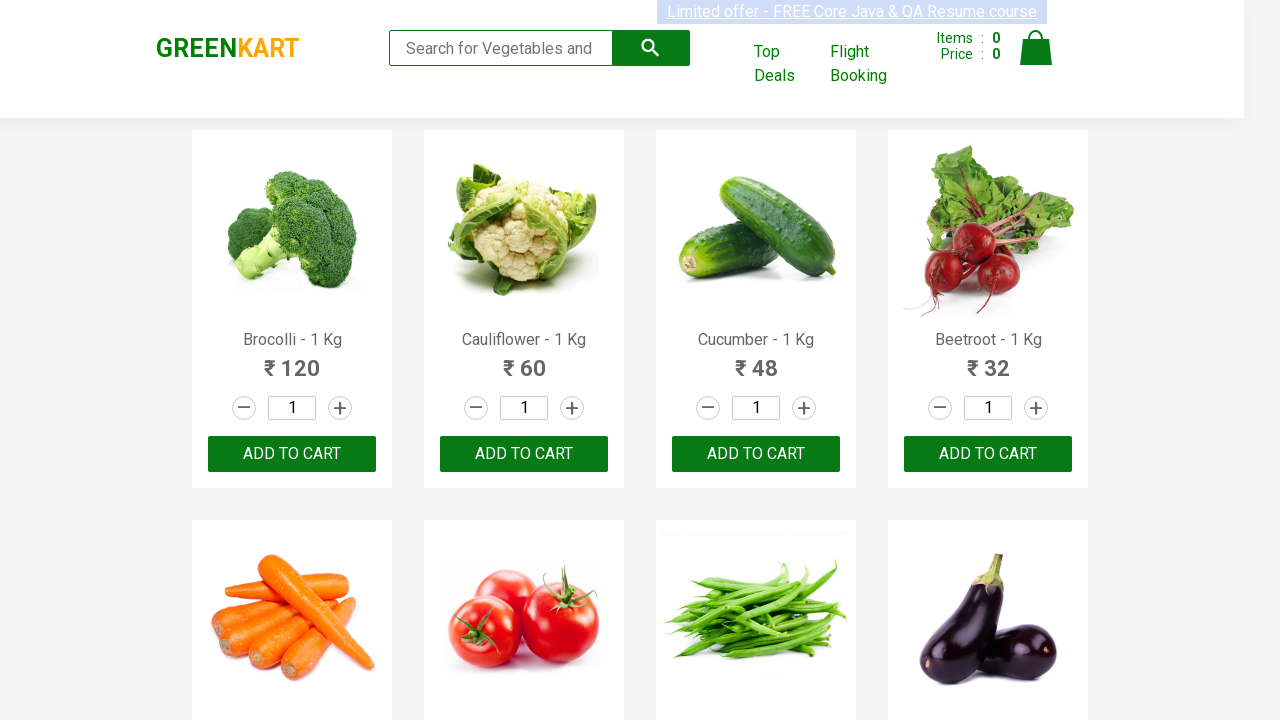

Verified that next sibling of .stepper-input has 'product-action' CSS class
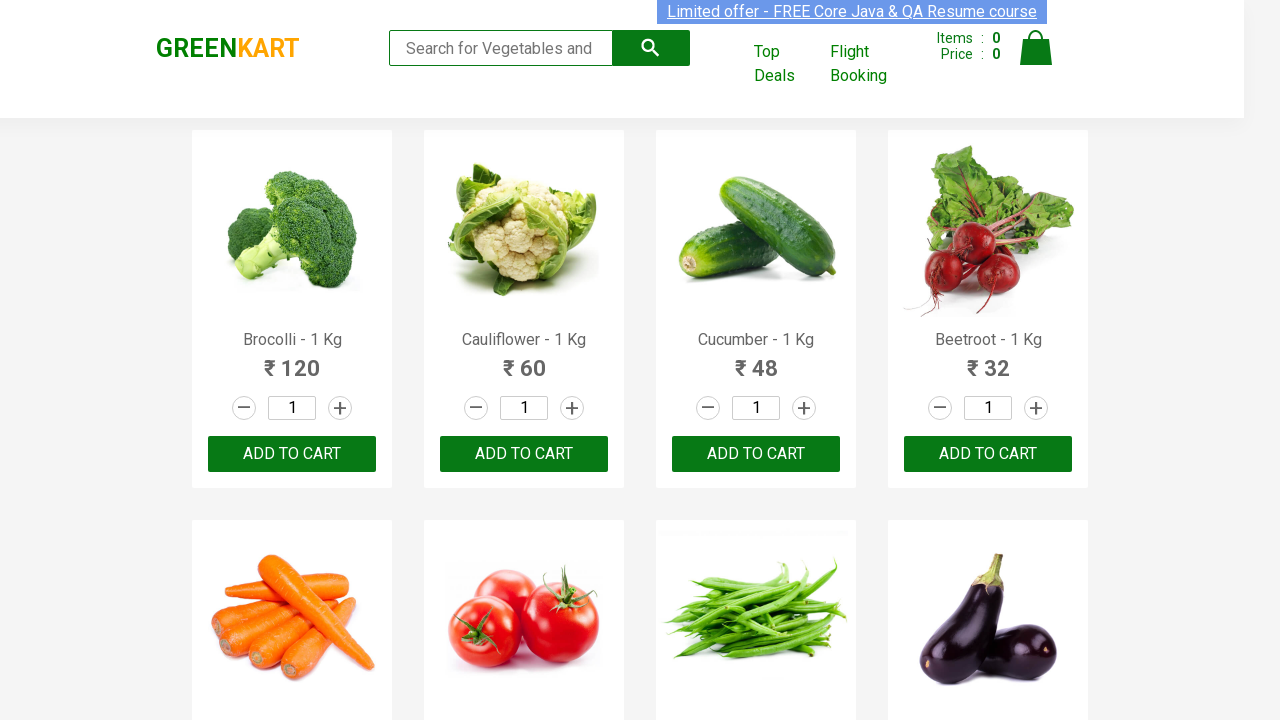

Located next sibling element after .modal-wrapper
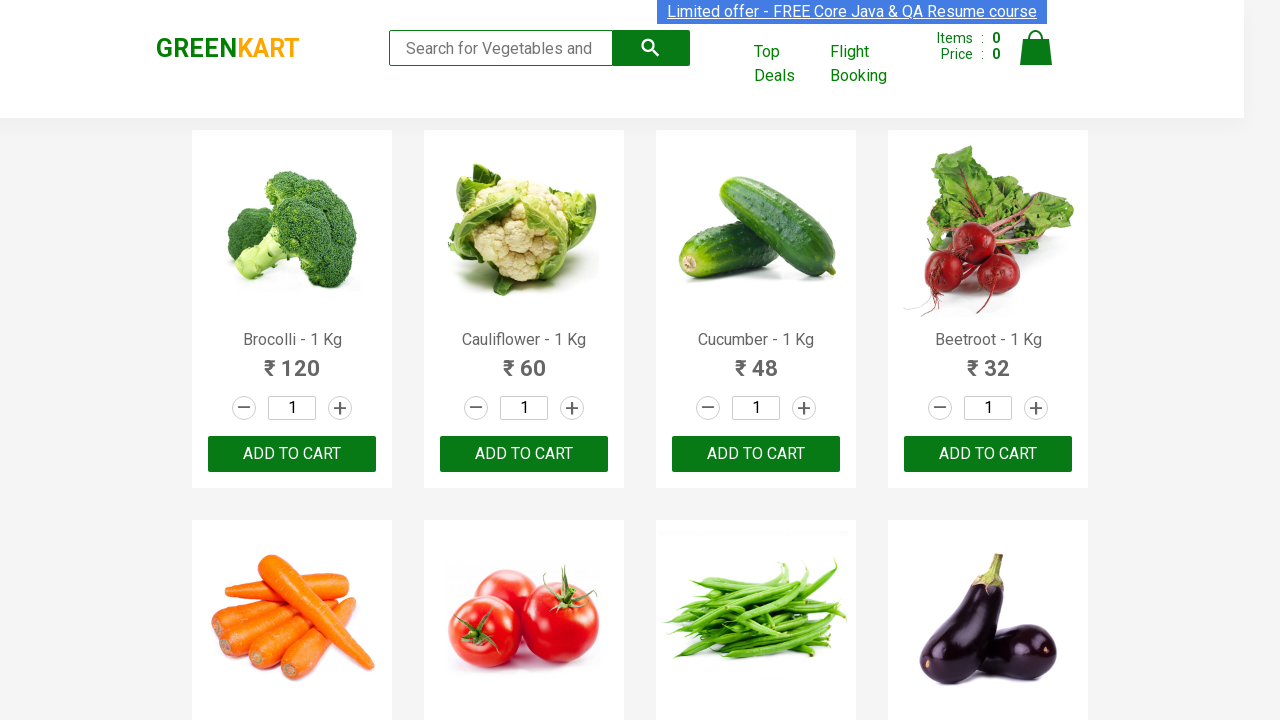

Verified that next sibling of .modal-wrapper has 'checkoutKartModal' CSS class
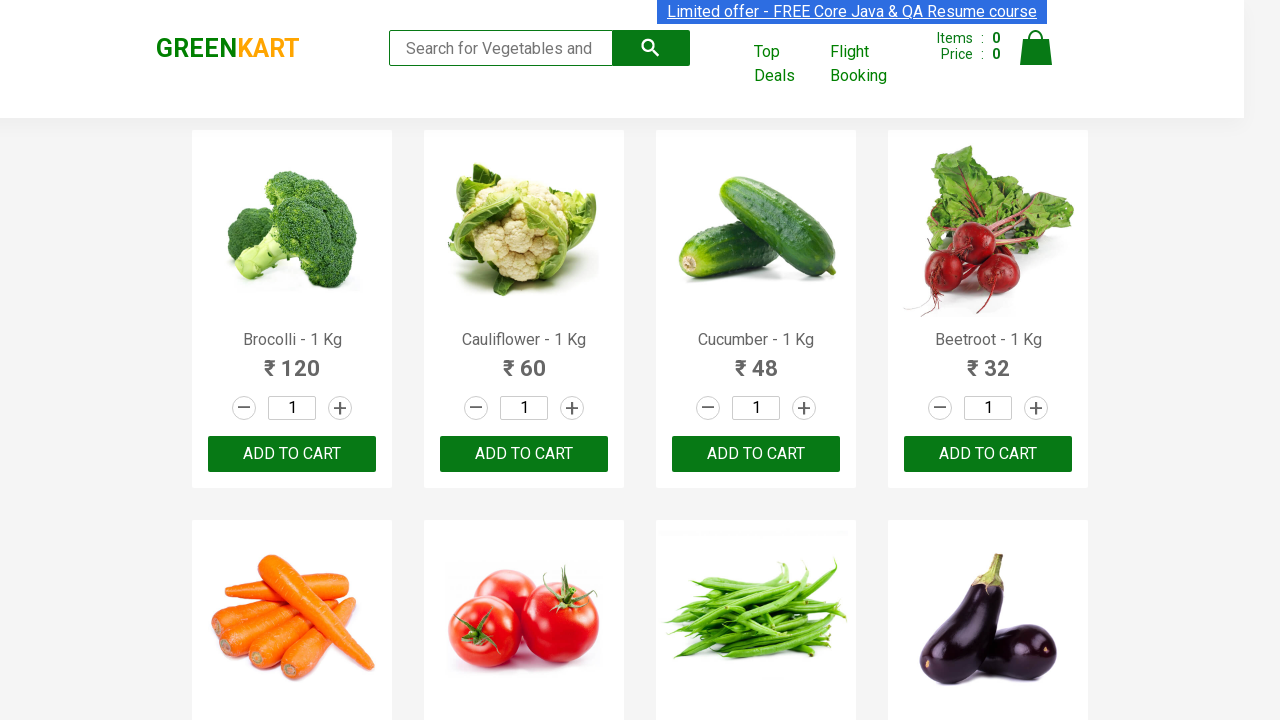

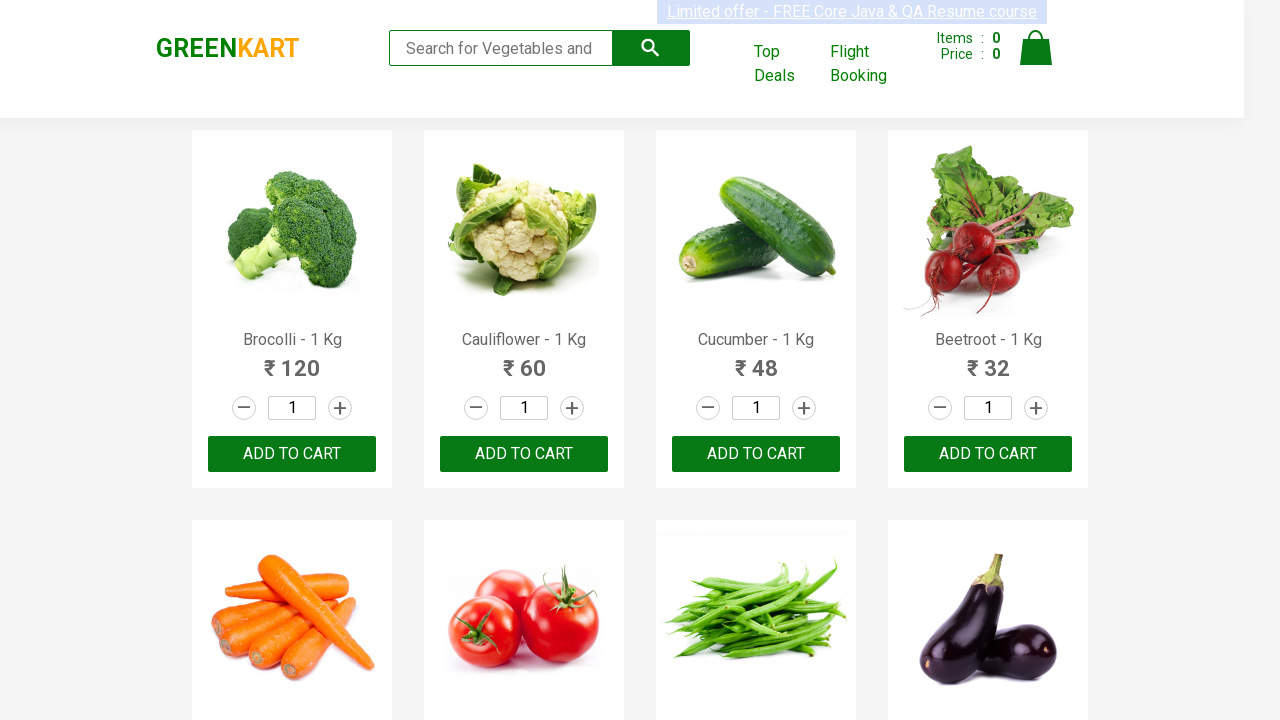